Checks that the YouTube logo icon is displayed on the page

Starting URL: https://www.youtube.com/

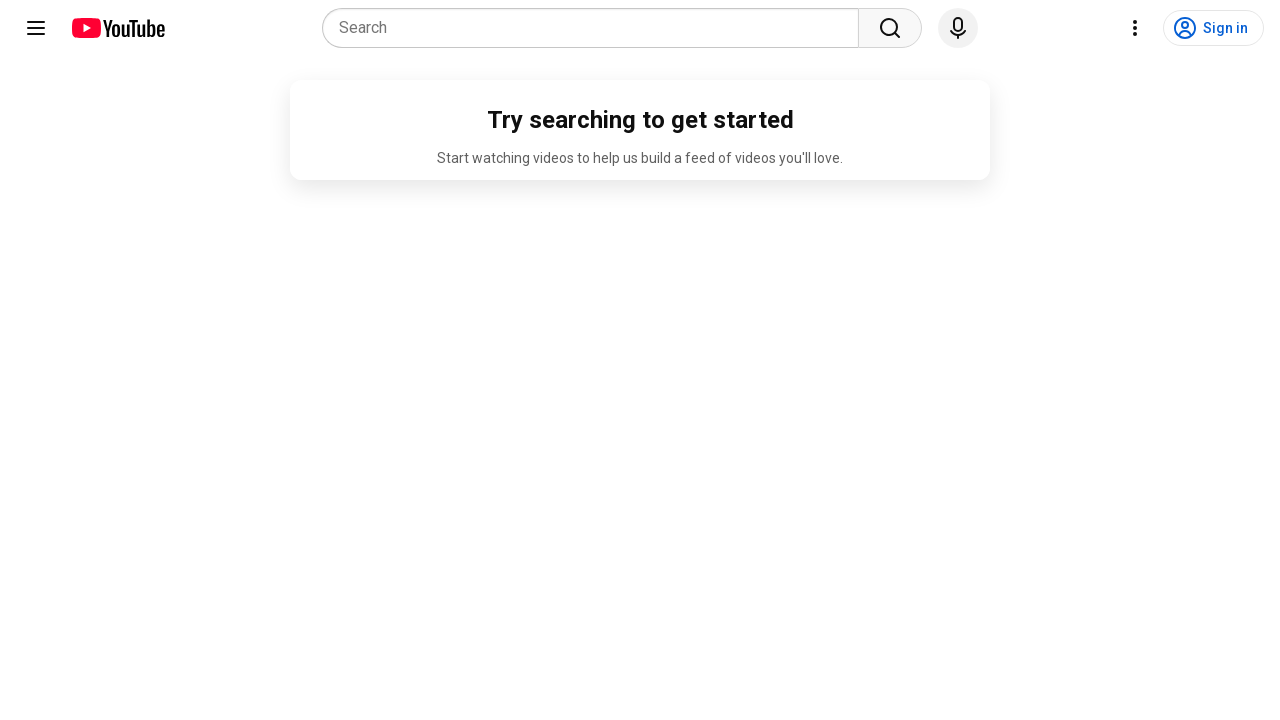

Navigated to YouTube homepage
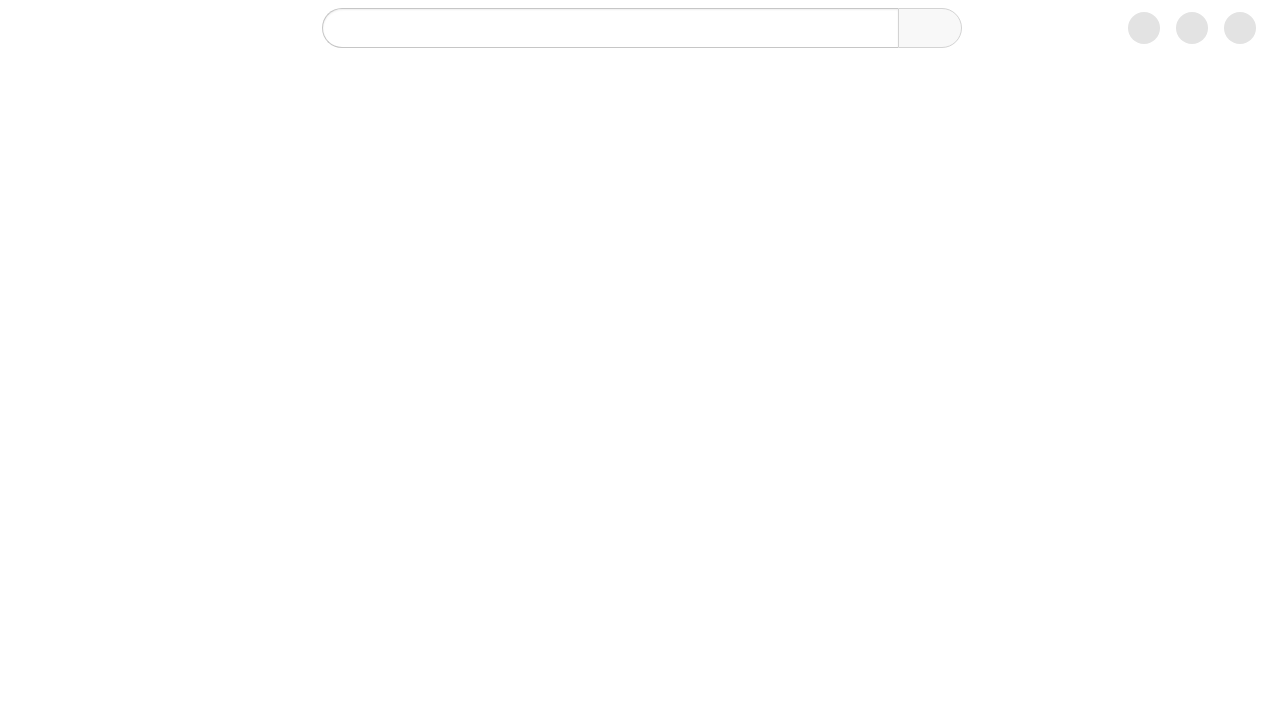

Located YouTube logo icon element
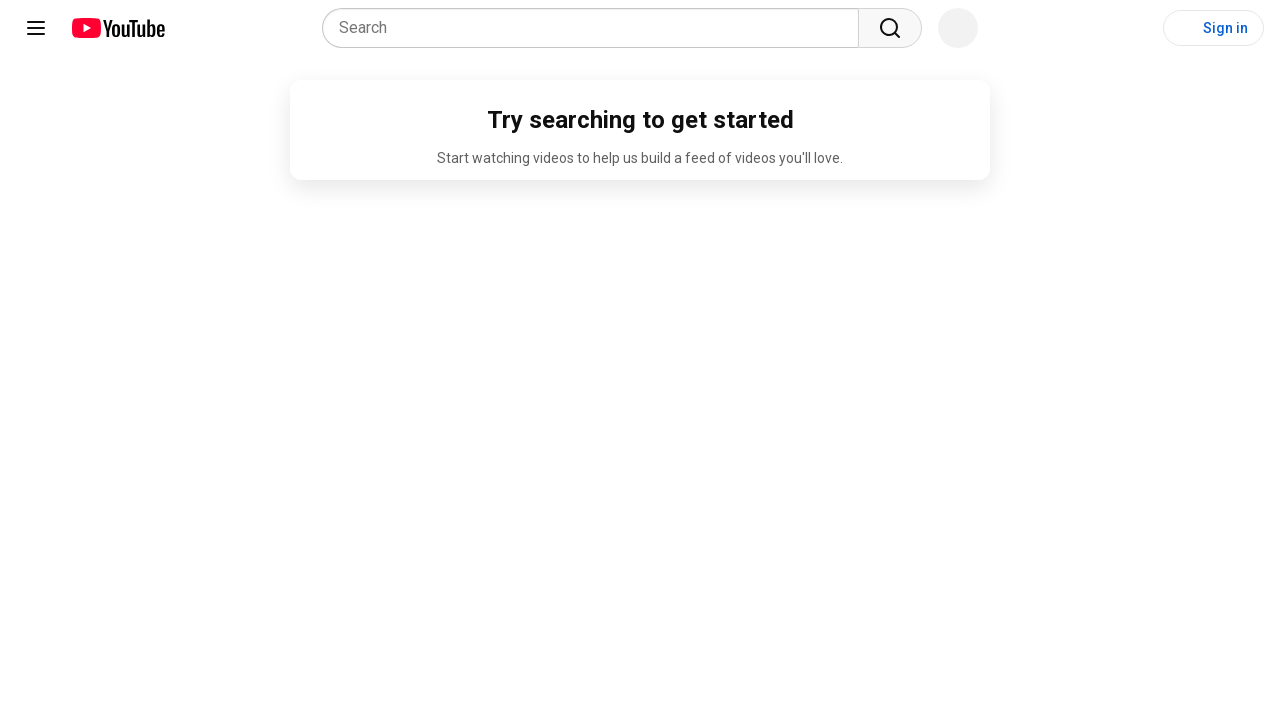

Verified that YouTube logo is displayed on the page
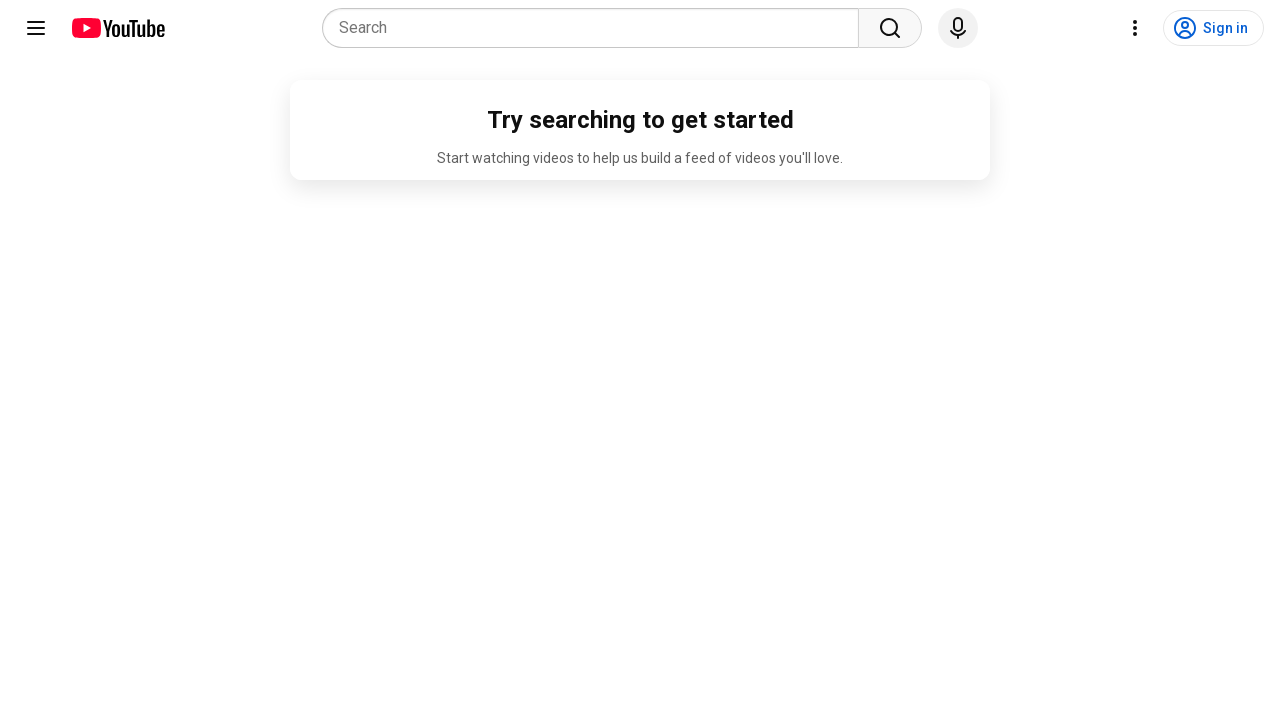

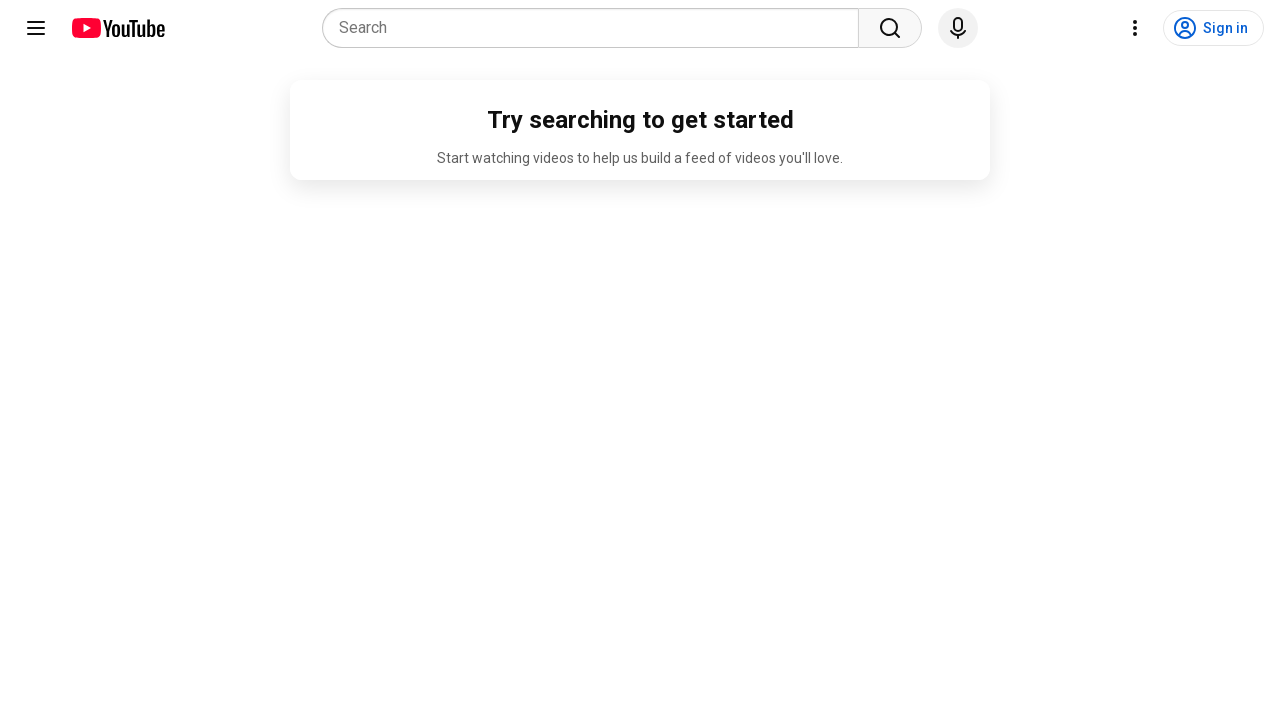